Tests the Add Elements functionality by clicking the Add Element button and verifying that a new element is added

Starting URL: https://the-internet.herokuapp.com/add_remove_elements/

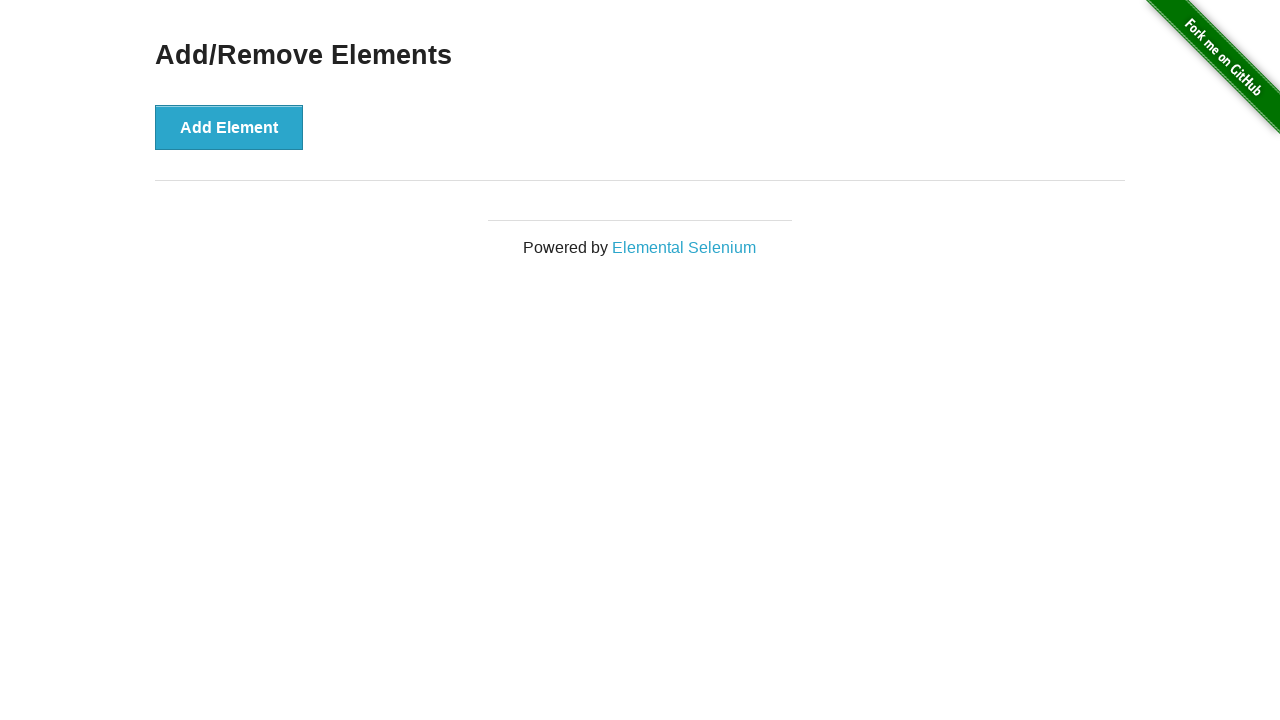

Clicked the Add Element button at (229, 127) on button
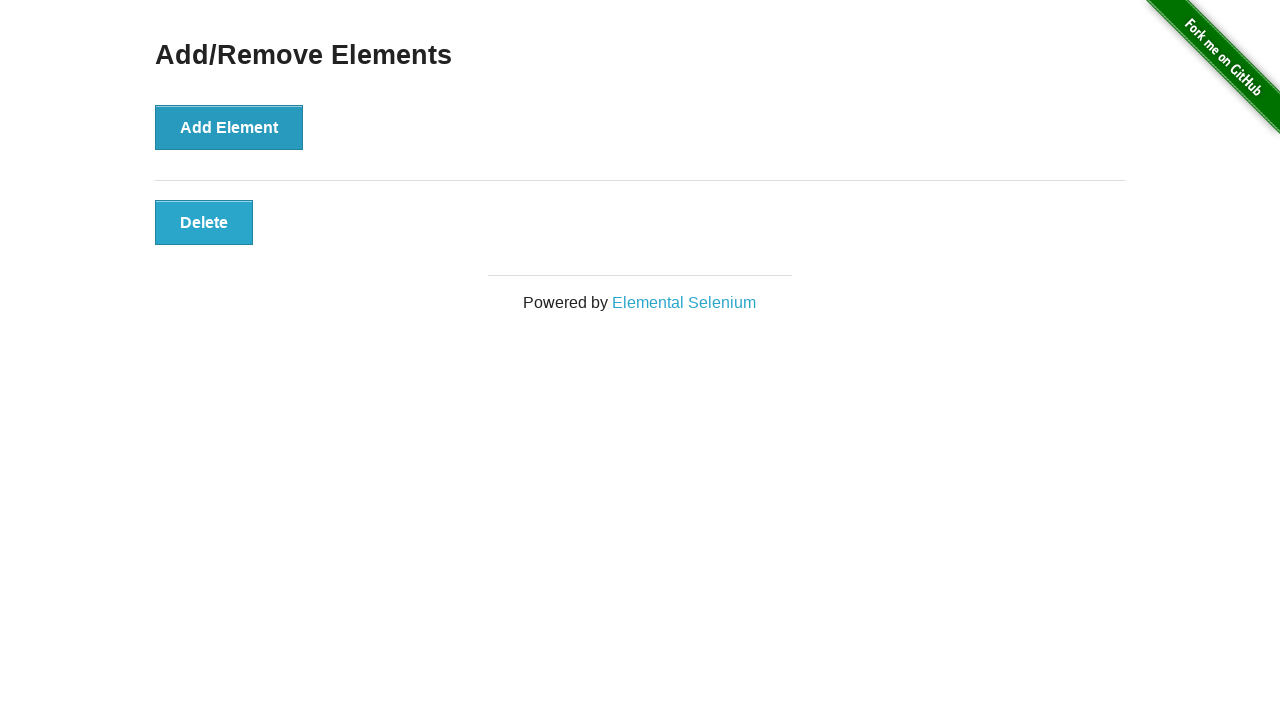

New element appeared on the page
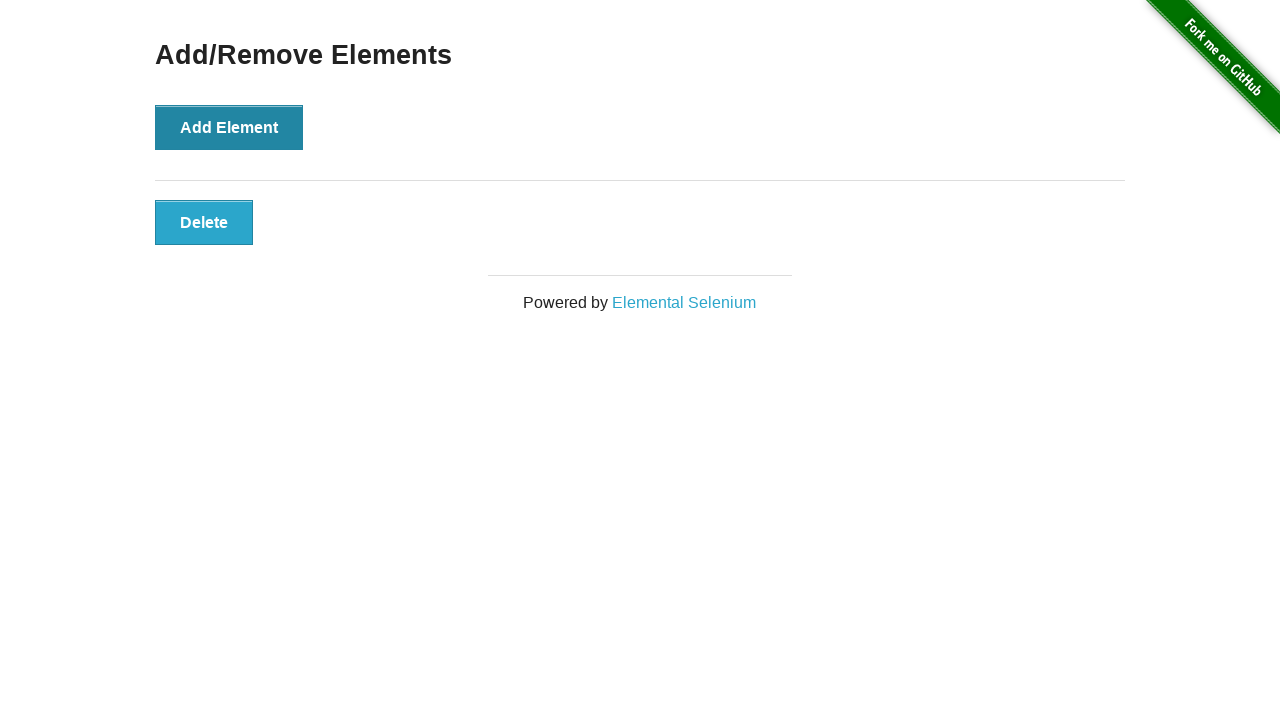

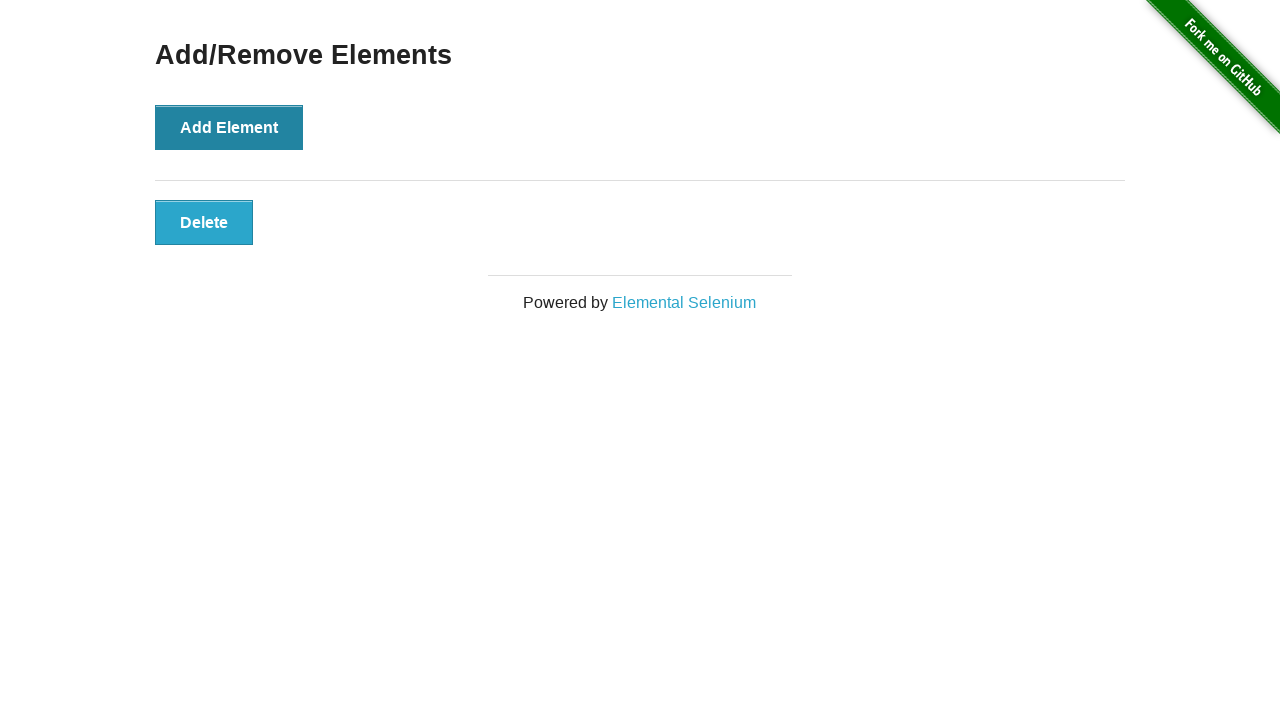